Tests user registration form by entering a username in the registration field and clicking the Sign up button.

Starting URL: https://thetestingworld.com/testings/

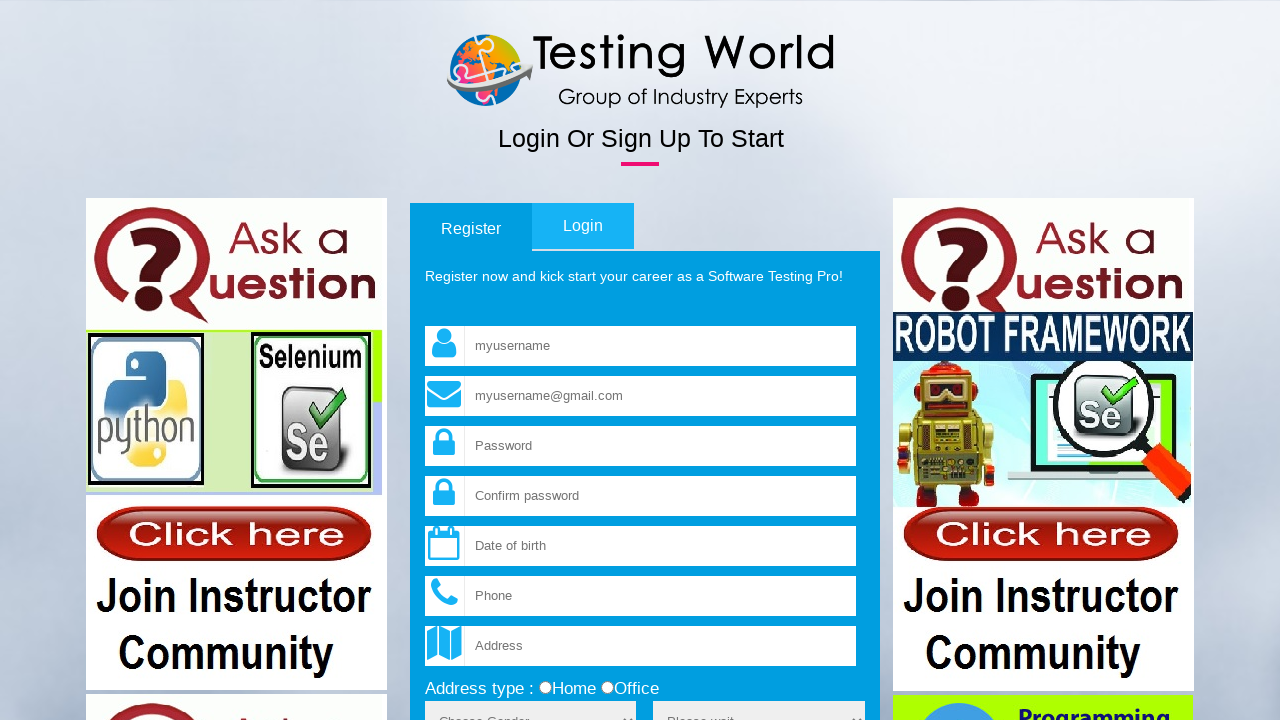

Entered username 'TestUser2024' in the registration field on input[name='fld_username']
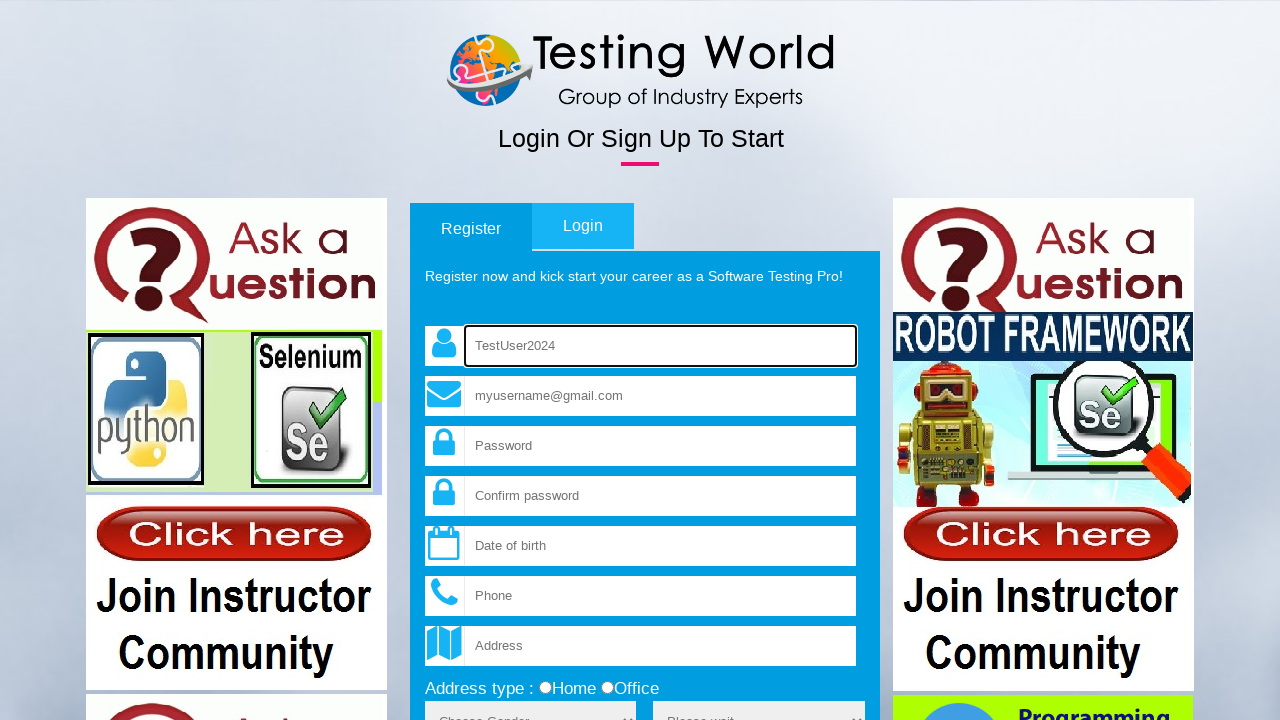

Clicked the Sign up button at (831, 361) on input[value='Sign up']
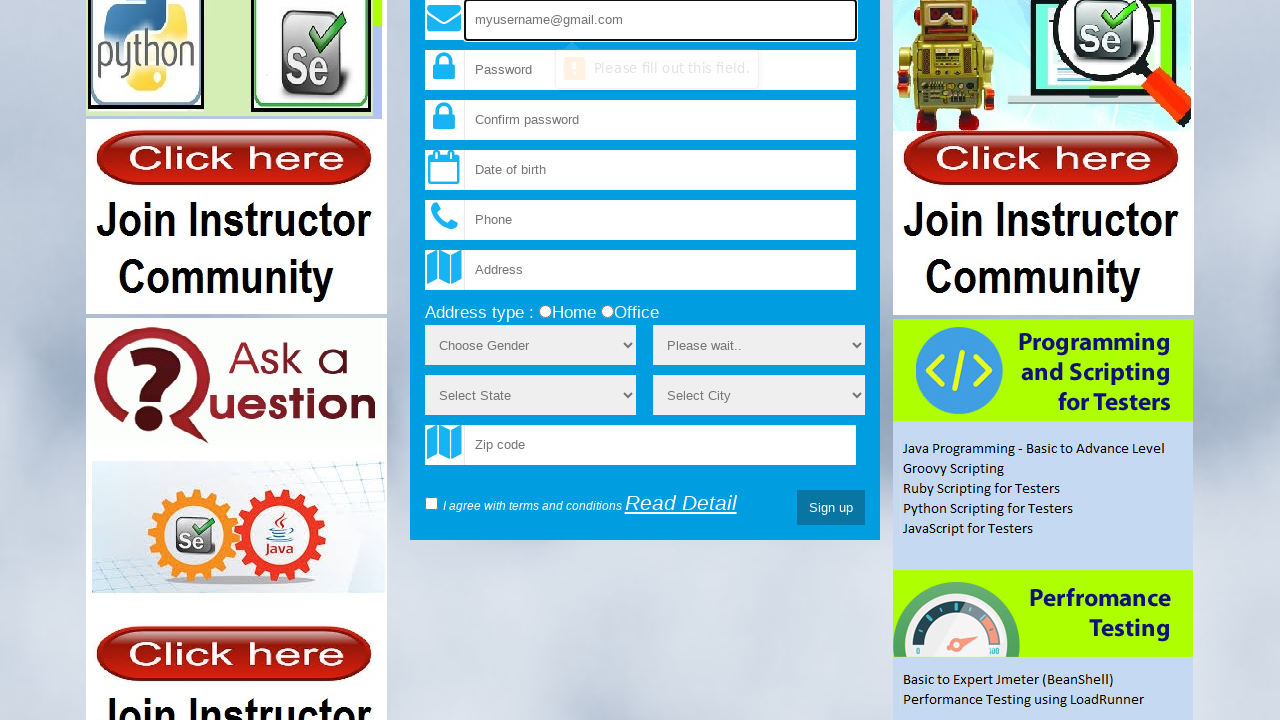

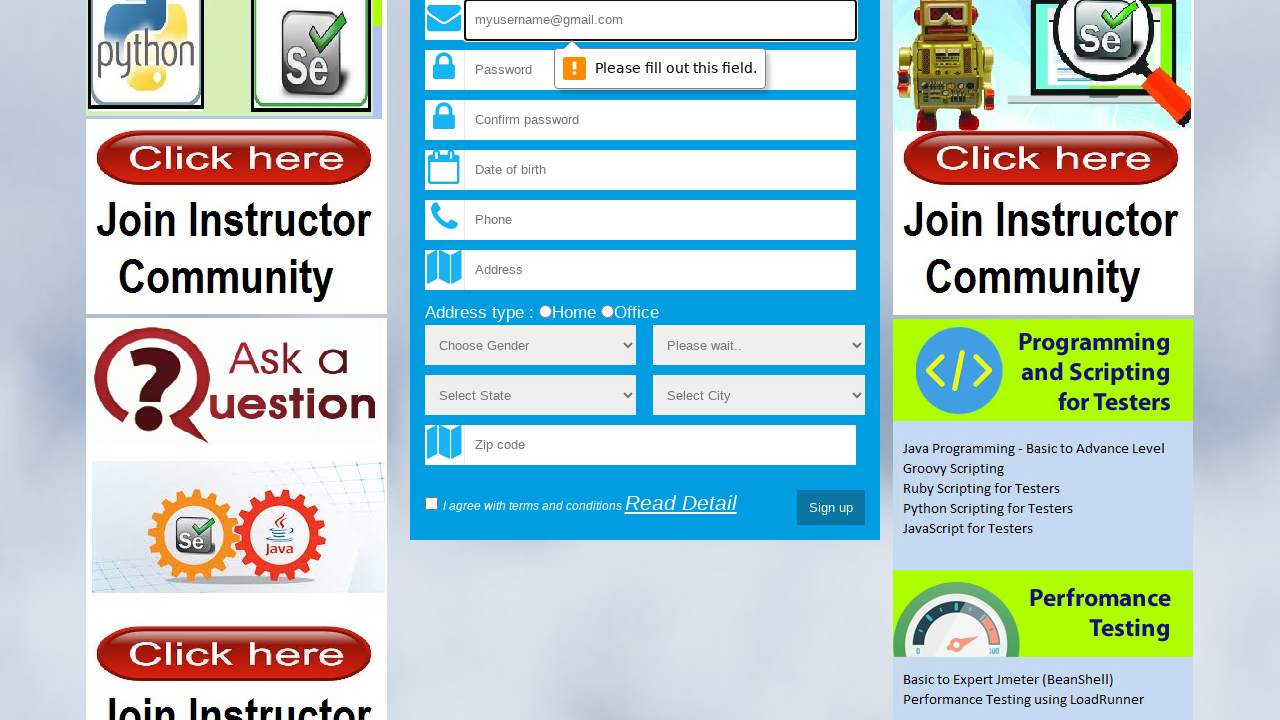